Tests handling of JavaScript Alert dialog by clicking a button that triggers an alert, accepting it, and verifying the result message

Starting URL: https://the-internet.herokuapp.com/javascript_alerts

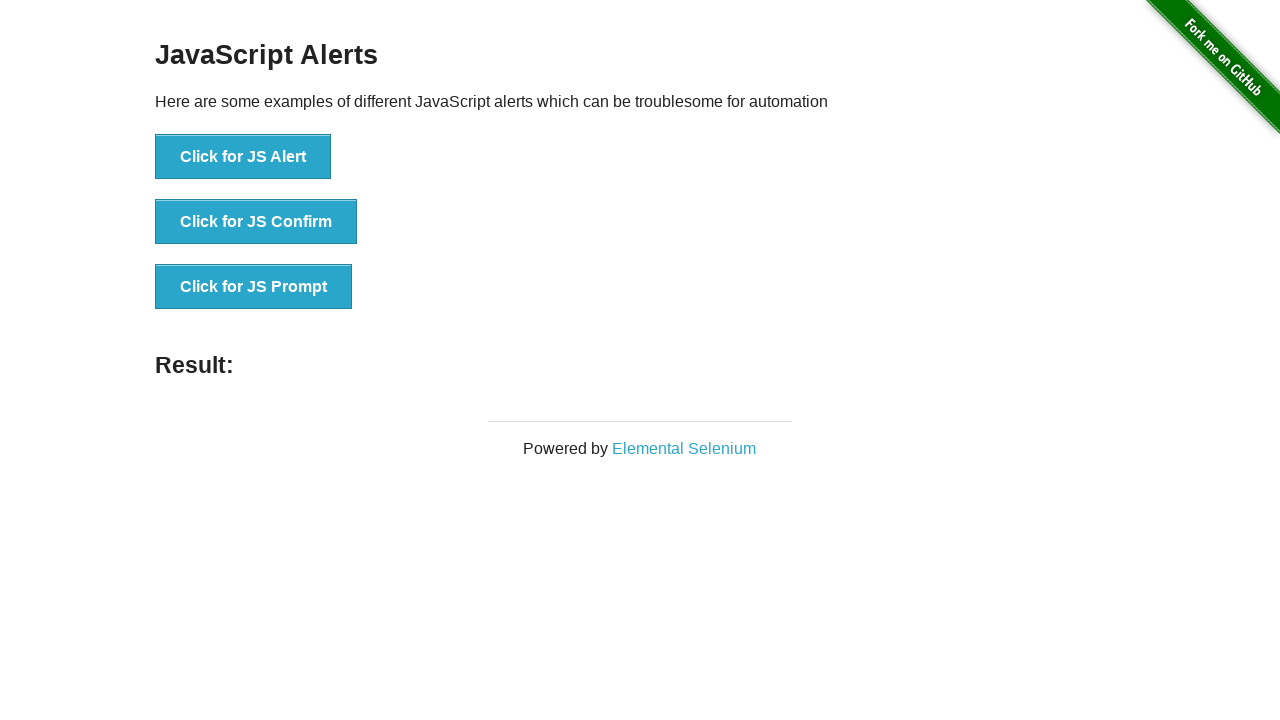

Verified alert message is 'I am a JS Alert'
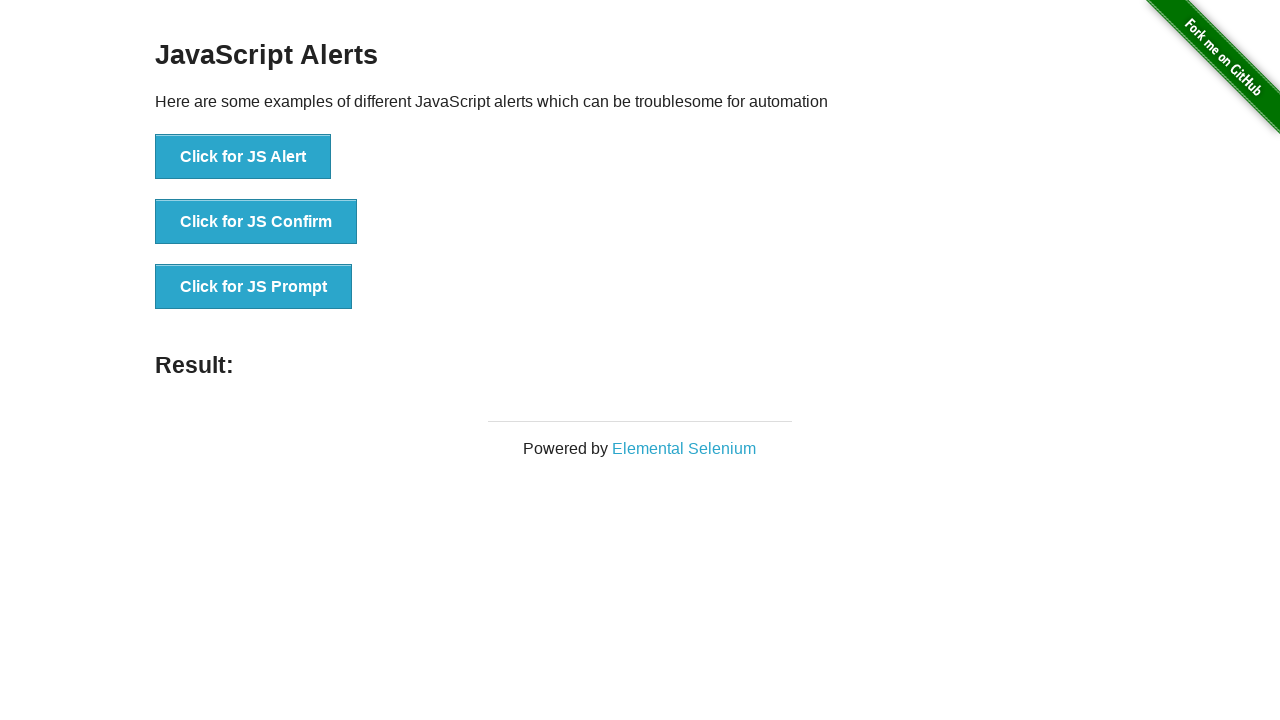

Clicked button to trigger JS Alert at (243, 157) on text=Click for JS Alert
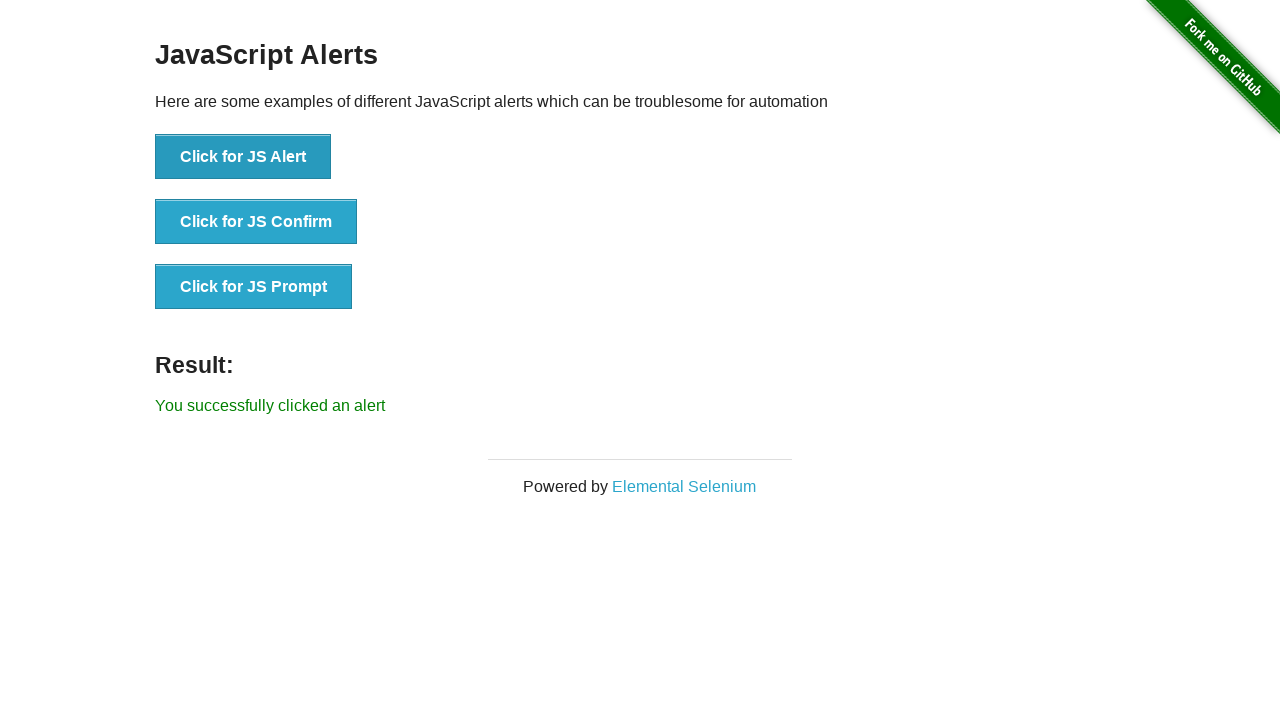

Waited for result message to appear
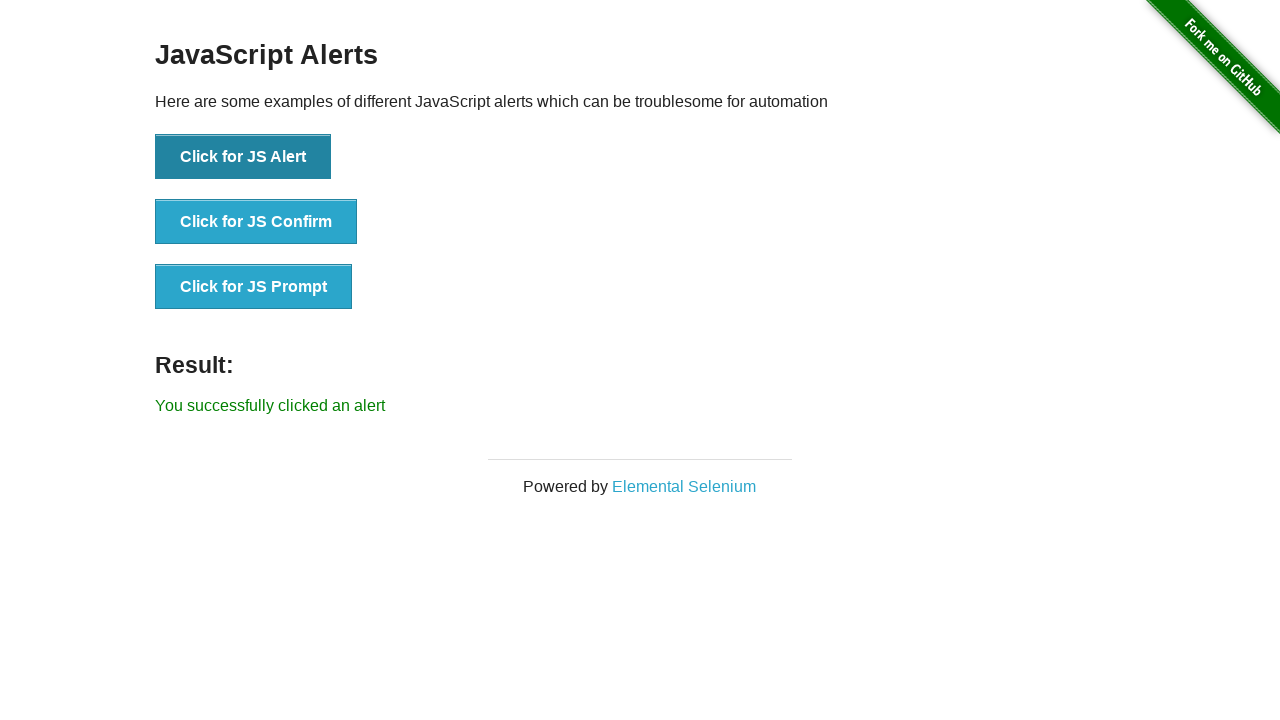

Verified result message is 'You successfully clicked an alert'
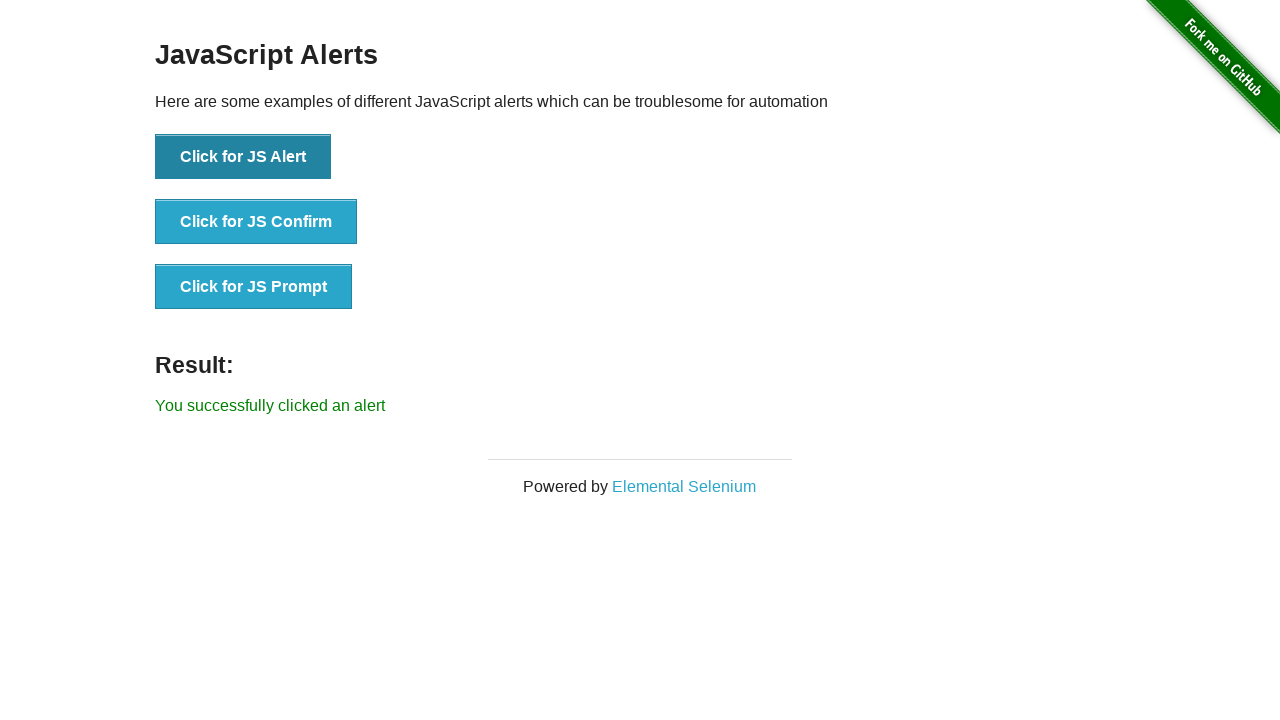

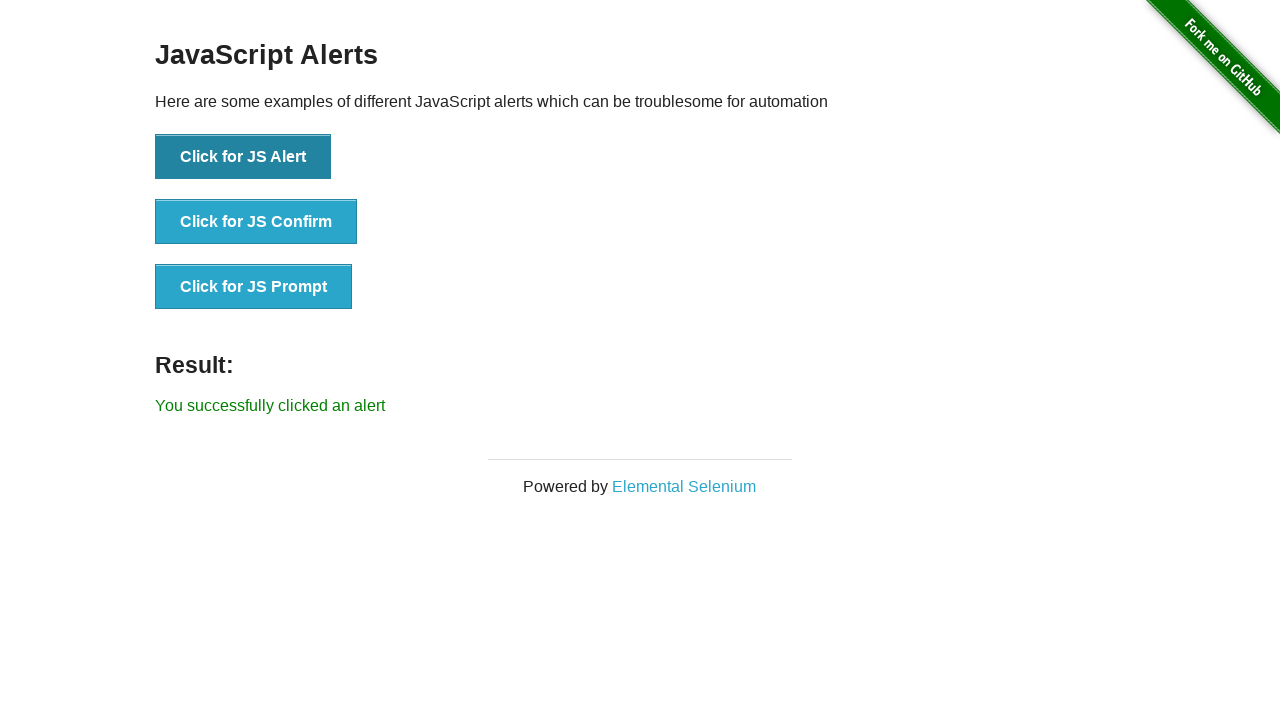